Tests DuckDuckGo search functionality by entering "selenium" as a search query and submitting it

Starting URL: https://duckduckgo.com/

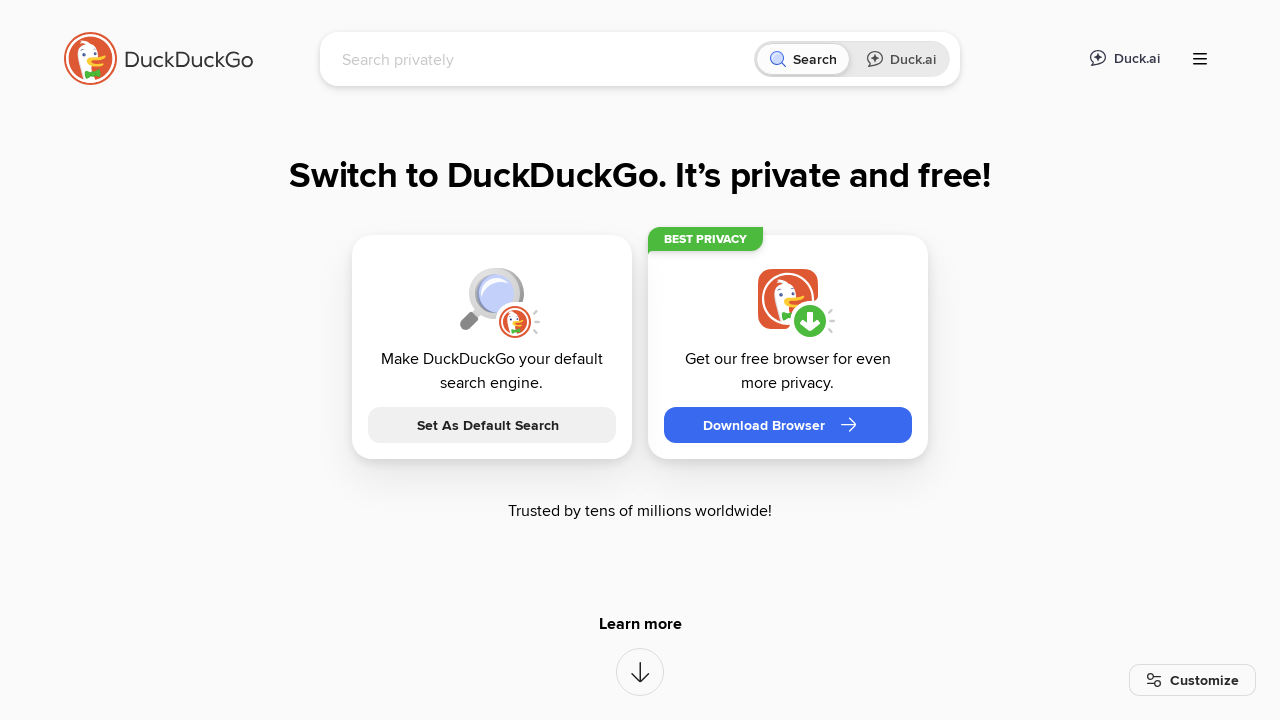

Filled search box with 'selenium' query on input[name='q']
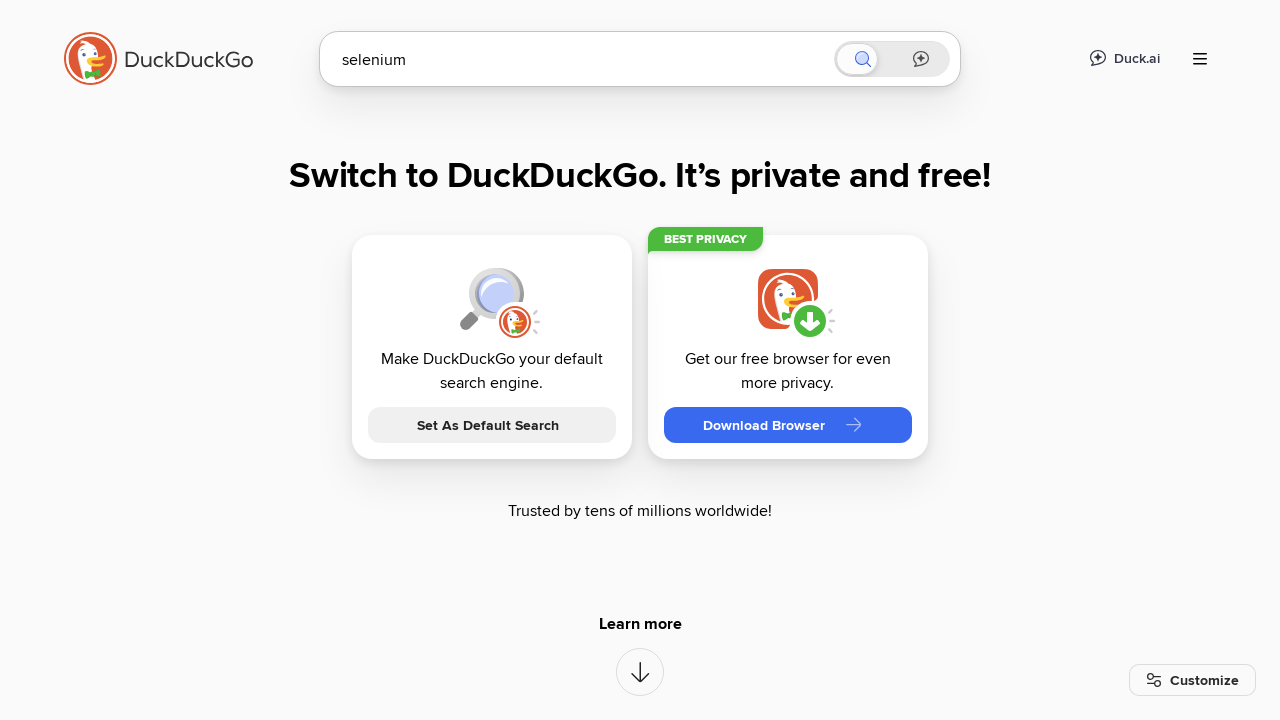

Pressed Enter to submit DuckDuckGo search on input[name='q']
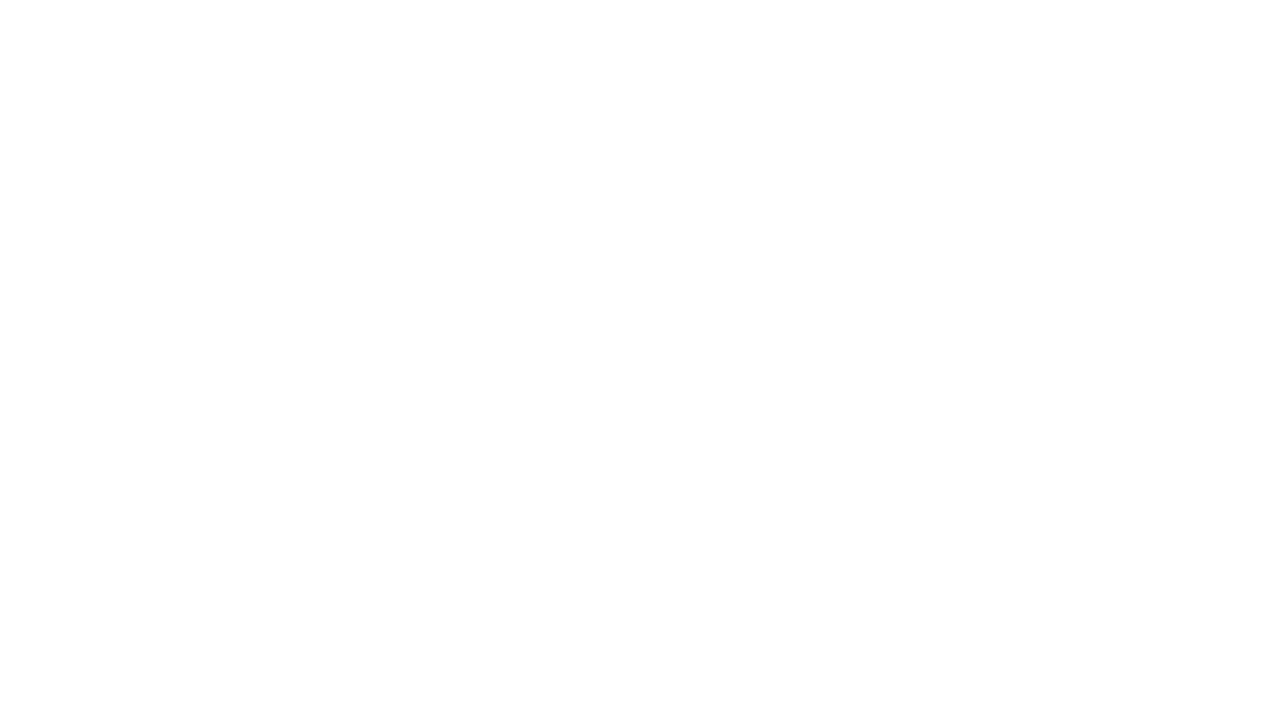

Waited 5 seconds for search results to load
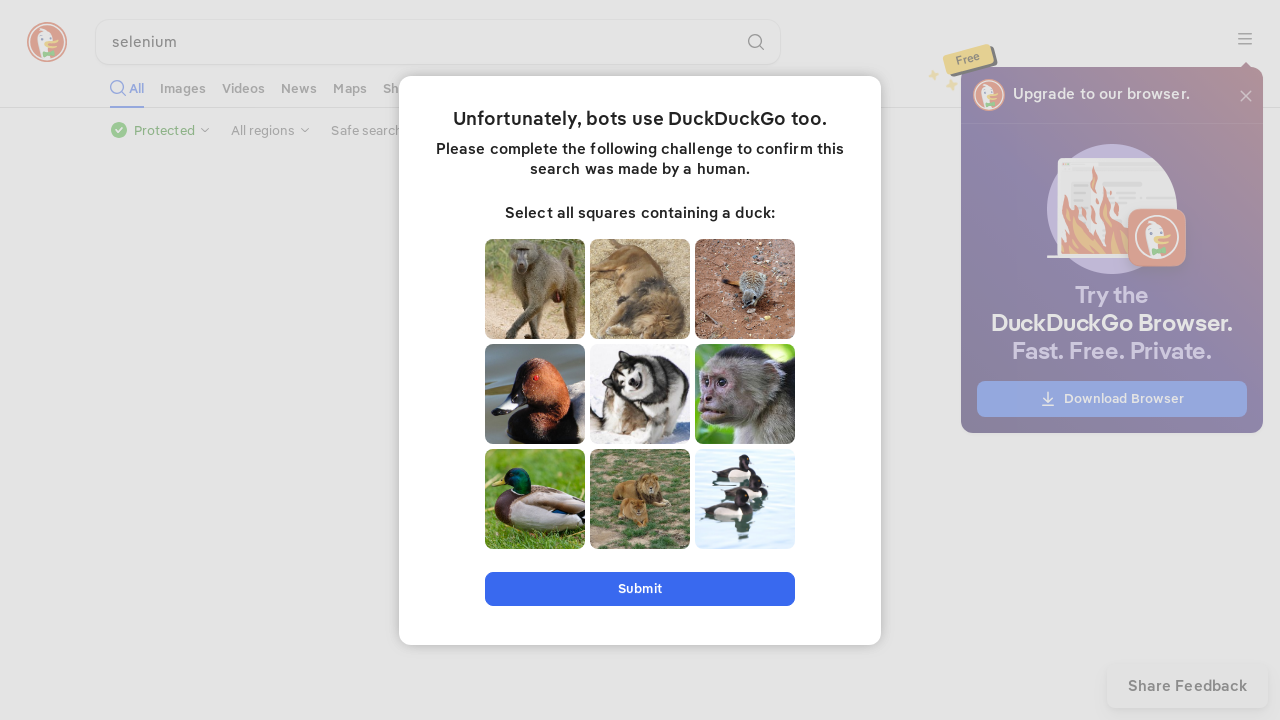

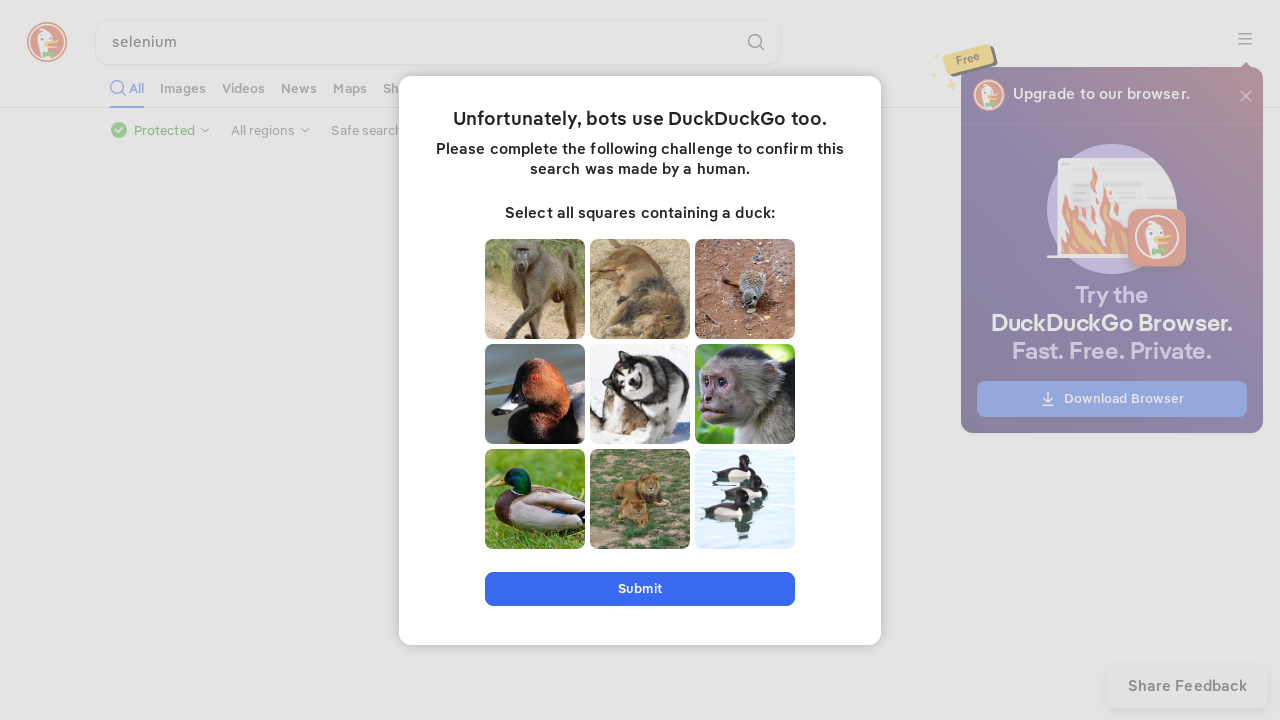